Solves a math problem by reading two numbers from the page, calculating their sum, and selecting the result from a dropdown menu

Starting URL: https://suninjuly.github.io/selects1.html

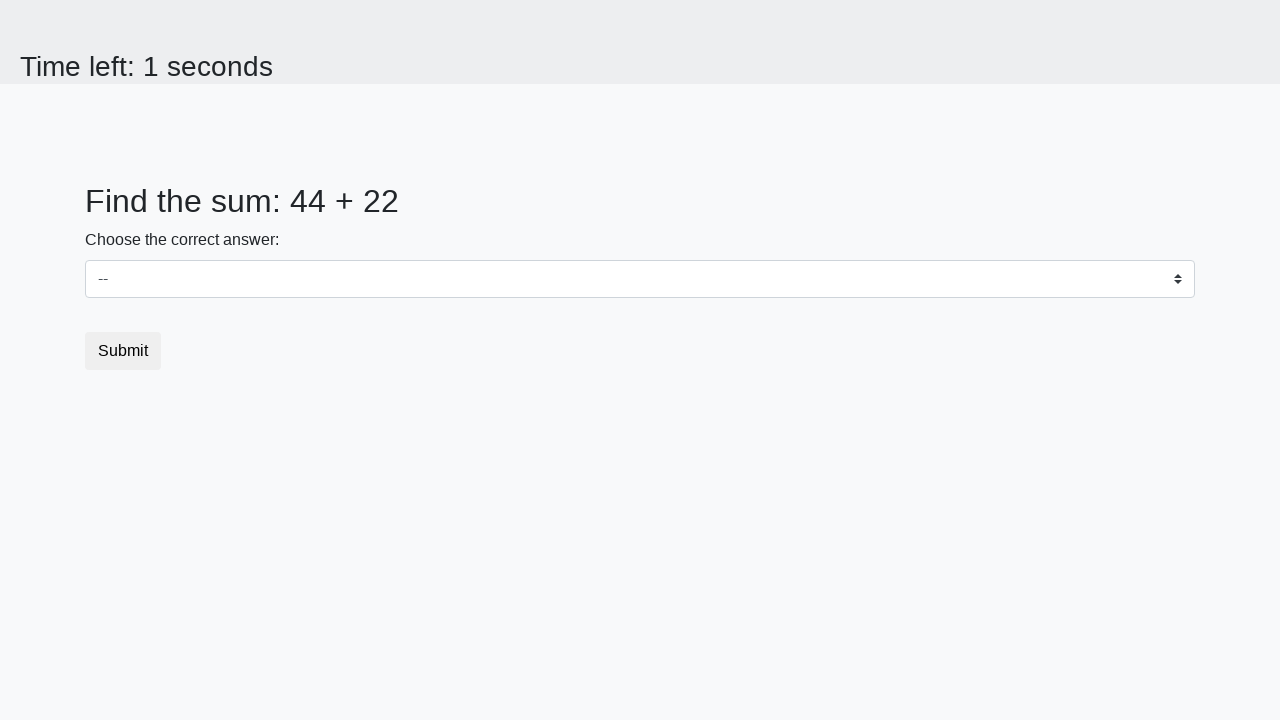

Retrieved first number from #num1 element
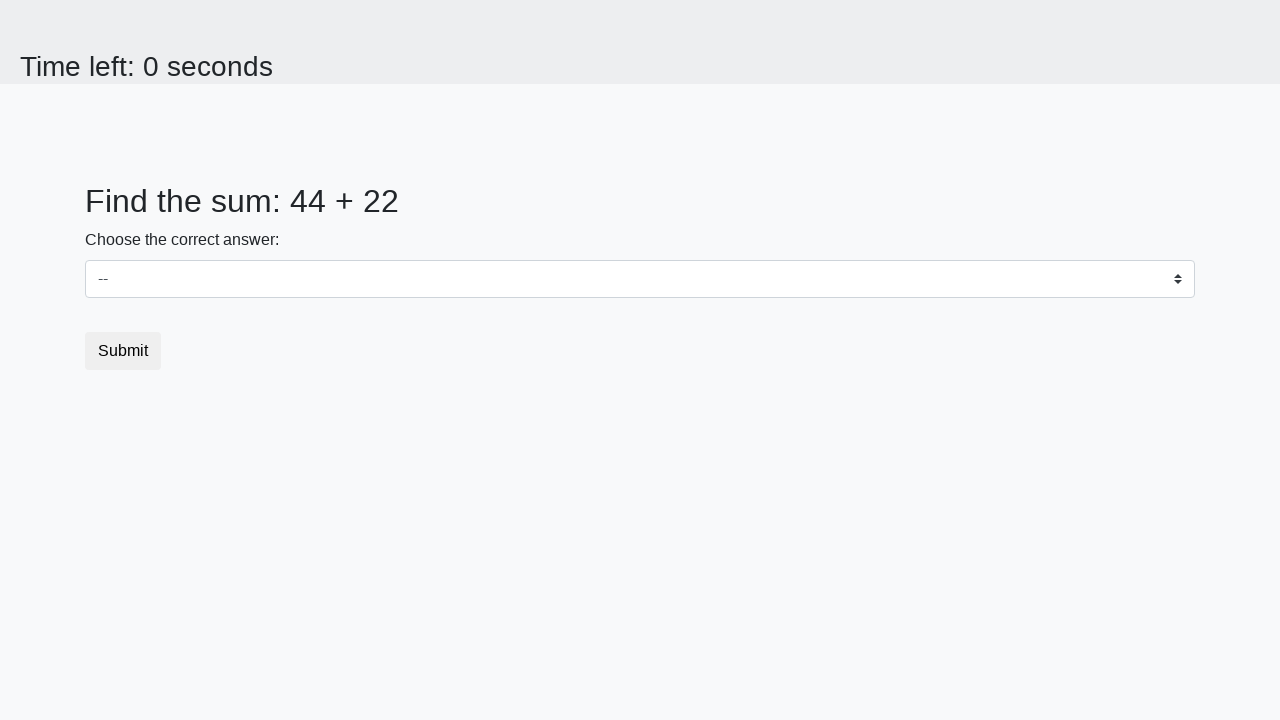

Retrieved second number from #num2 element
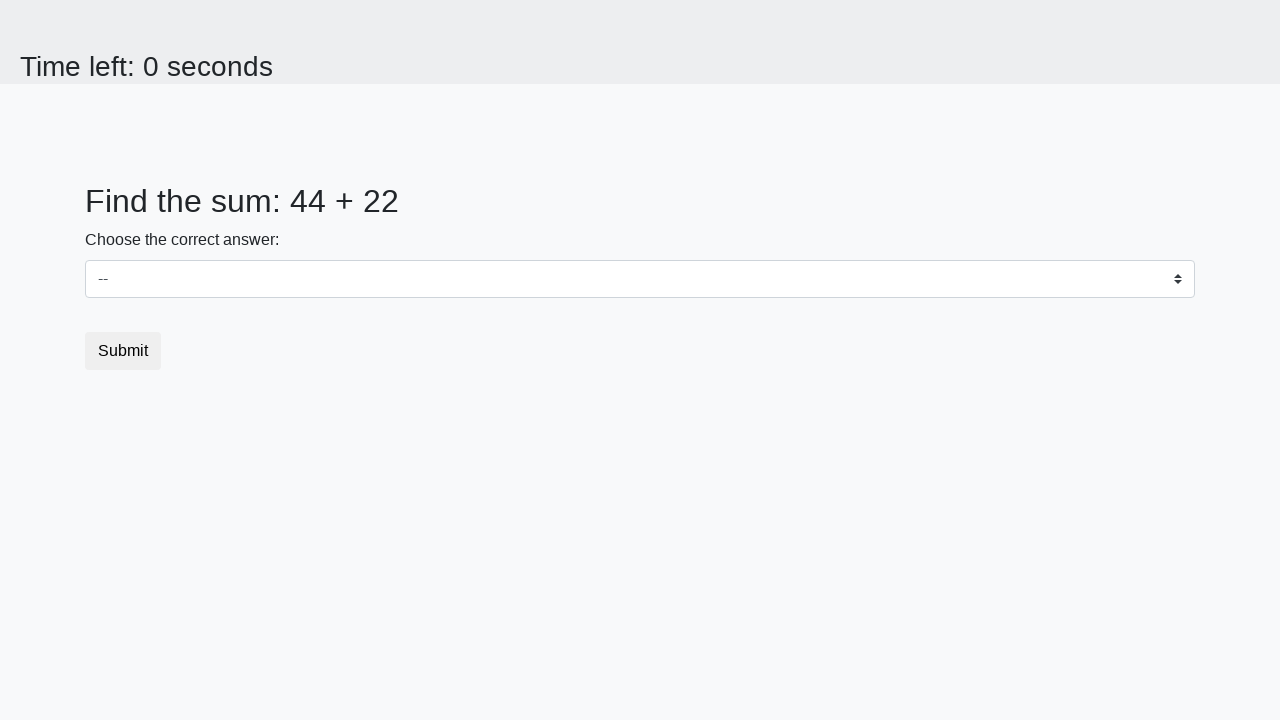

Calculated sum: 44 + 22 = 66
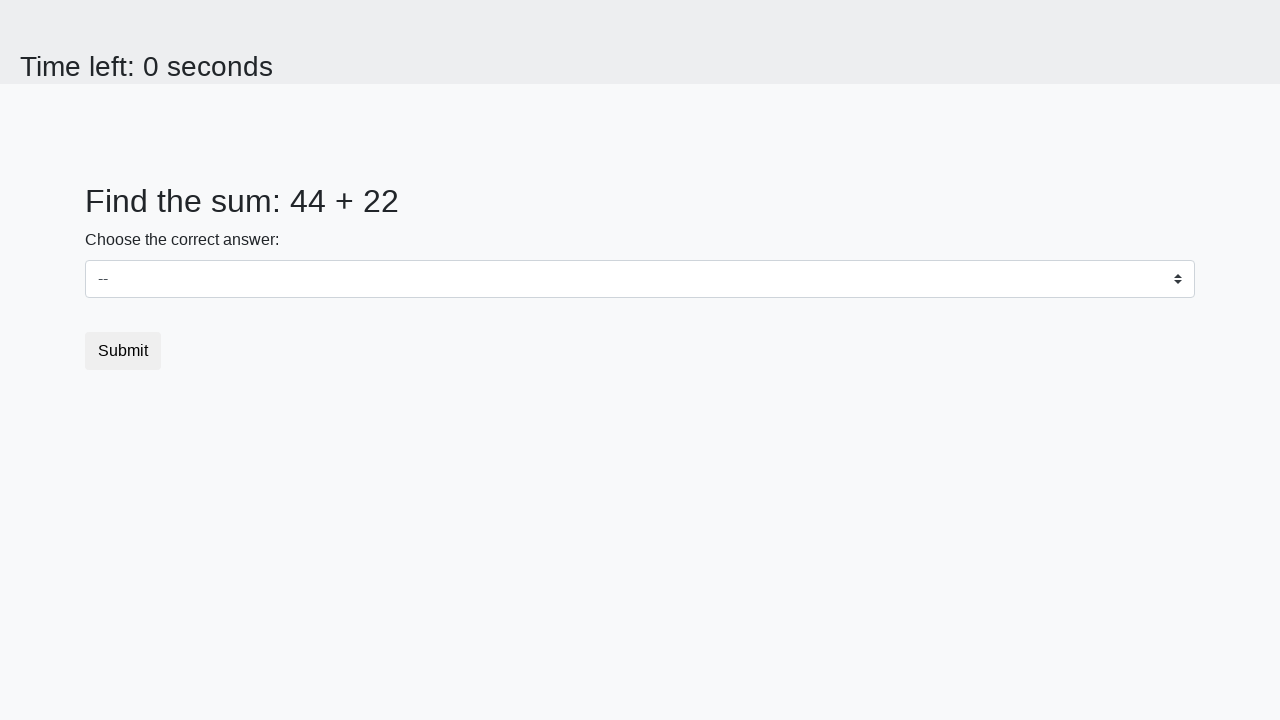

Selected value 66 from dropdown menu on select
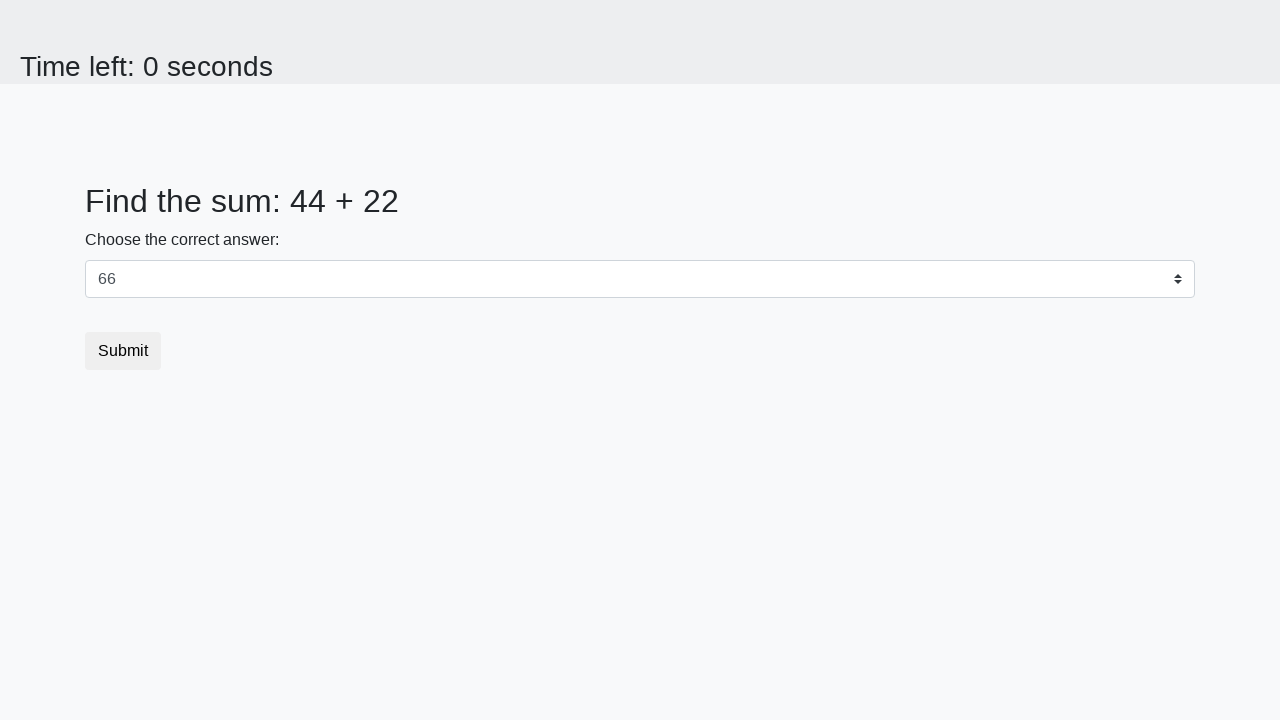

Clicked submit button to complete the task at (123, 351) on button.btn
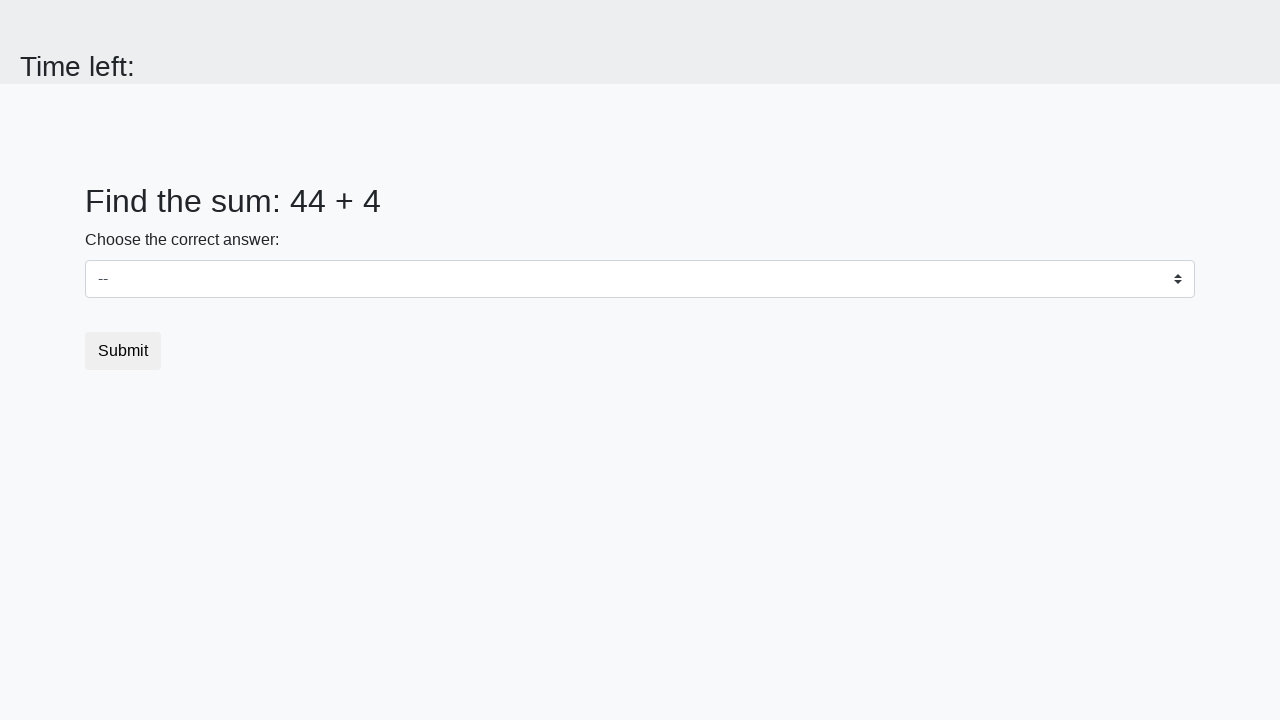

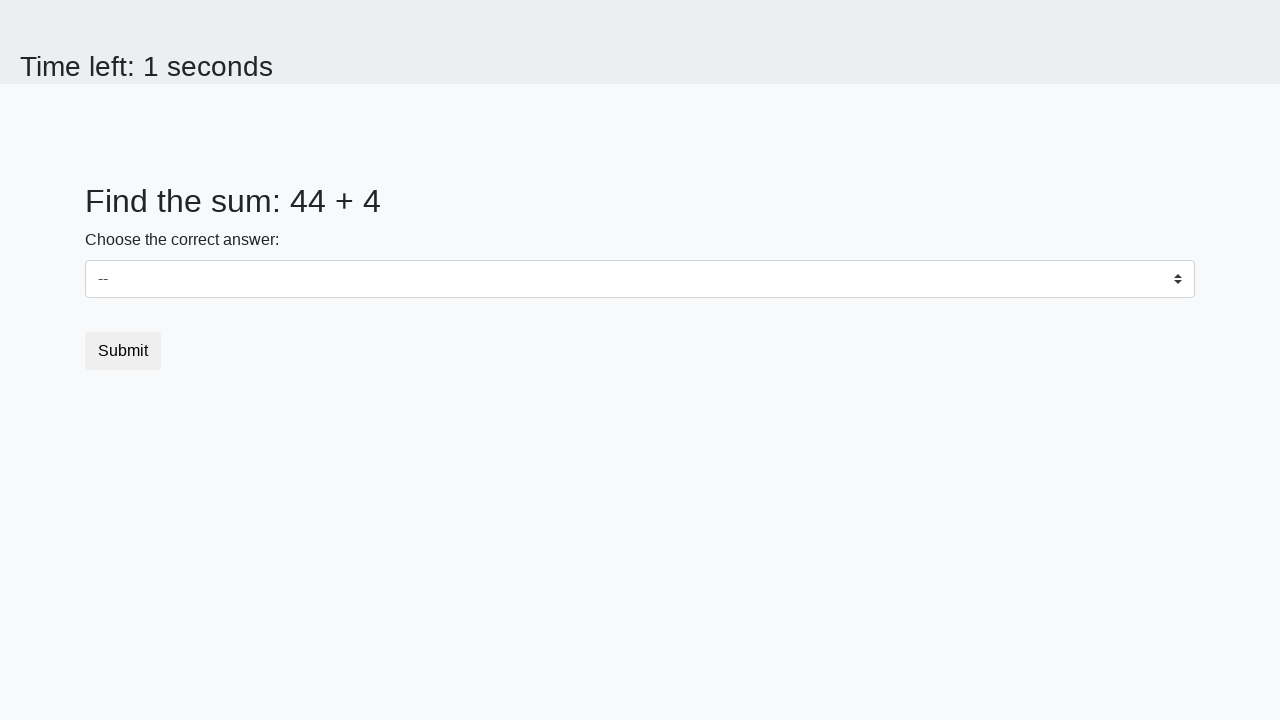